Tests the Broward County Property Appraiser search functionality by entering a person's name, submitting the search, verifying results appear, and navigating through paginated results.

Starting URL: https://web.bcpa.net/BcpaClient/#/Record-Search

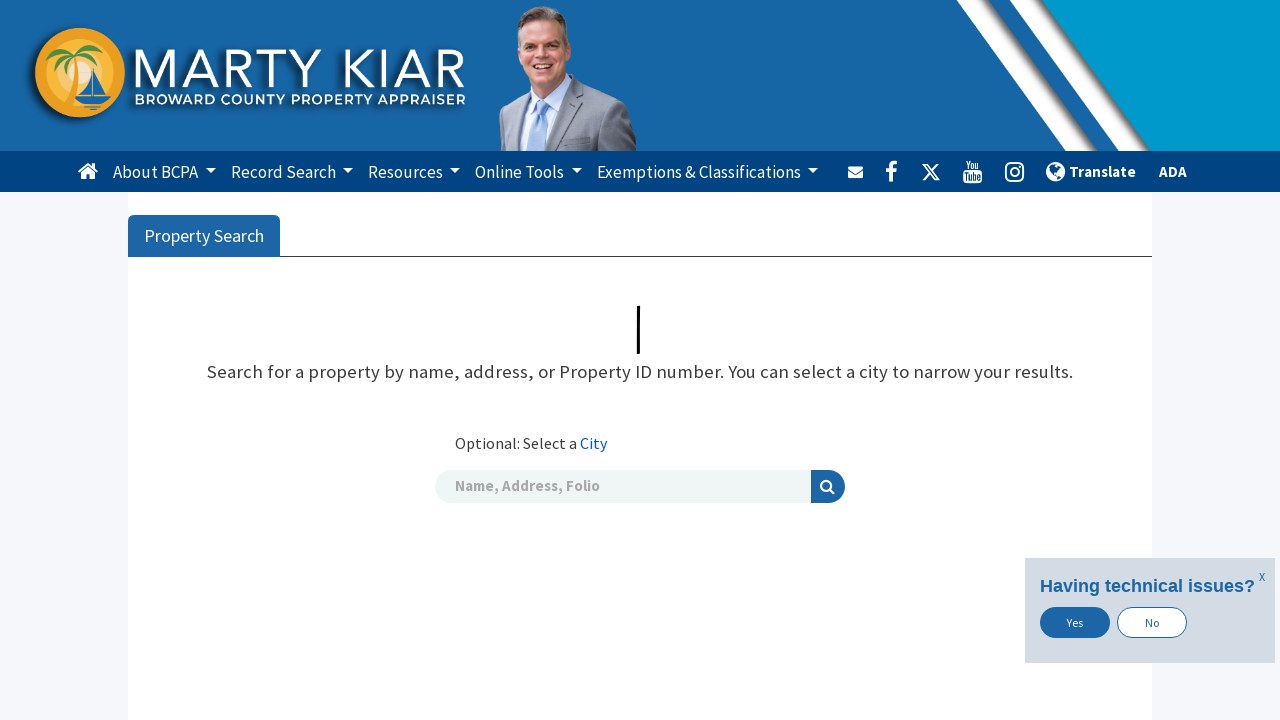

Waited for search input field to be available
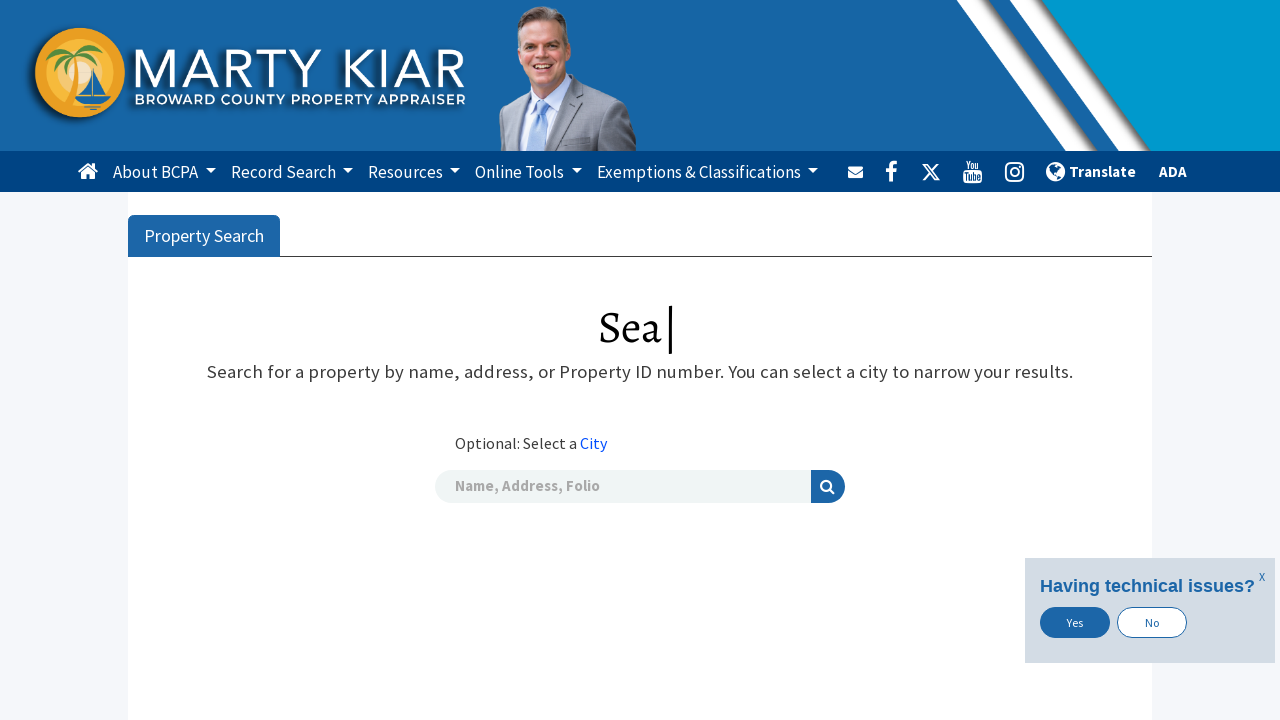

Clicked on the search input field
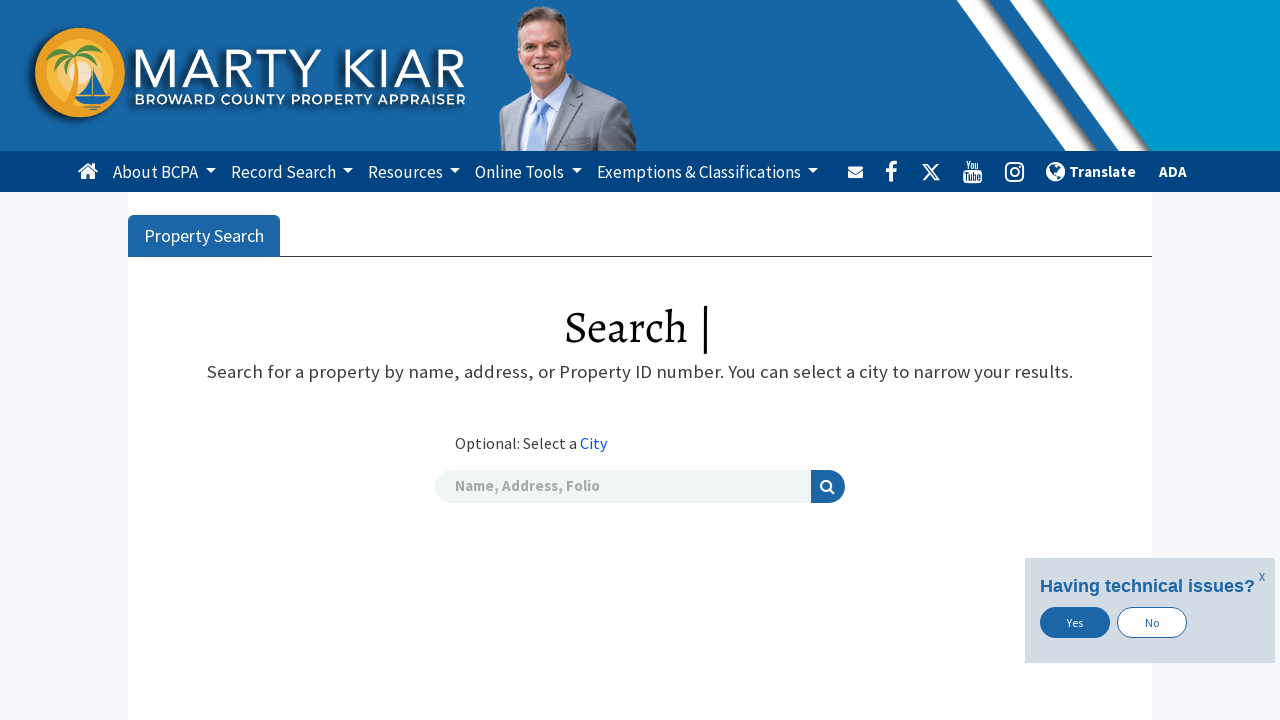

Waited 2 seconds for dynamic loading
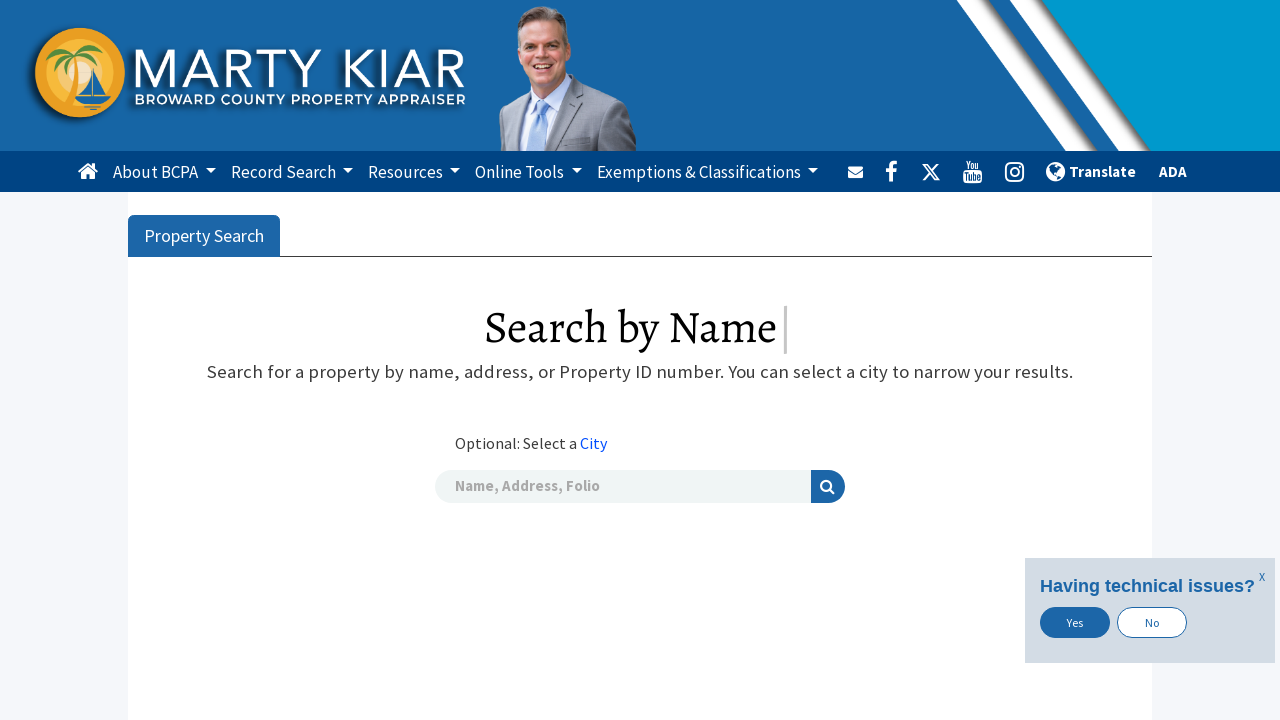

Filled search field with 'John Smith' on .form-control
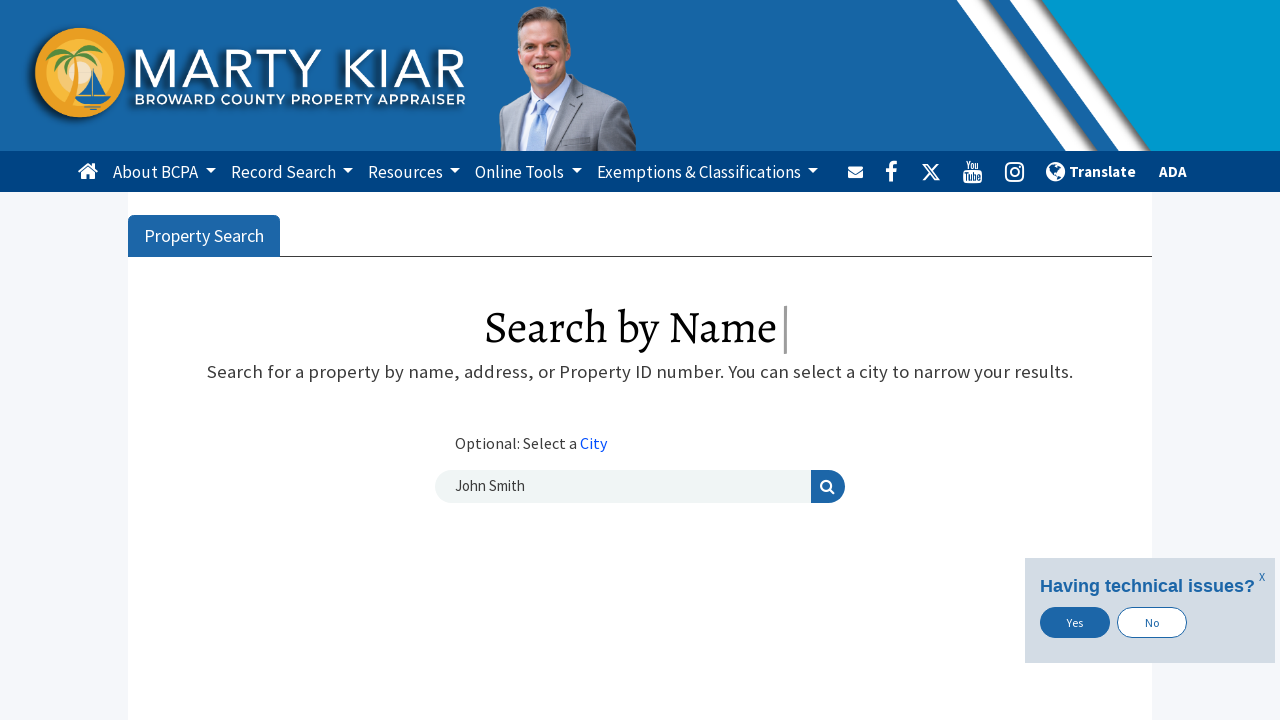

Pressed Enter to submit the search
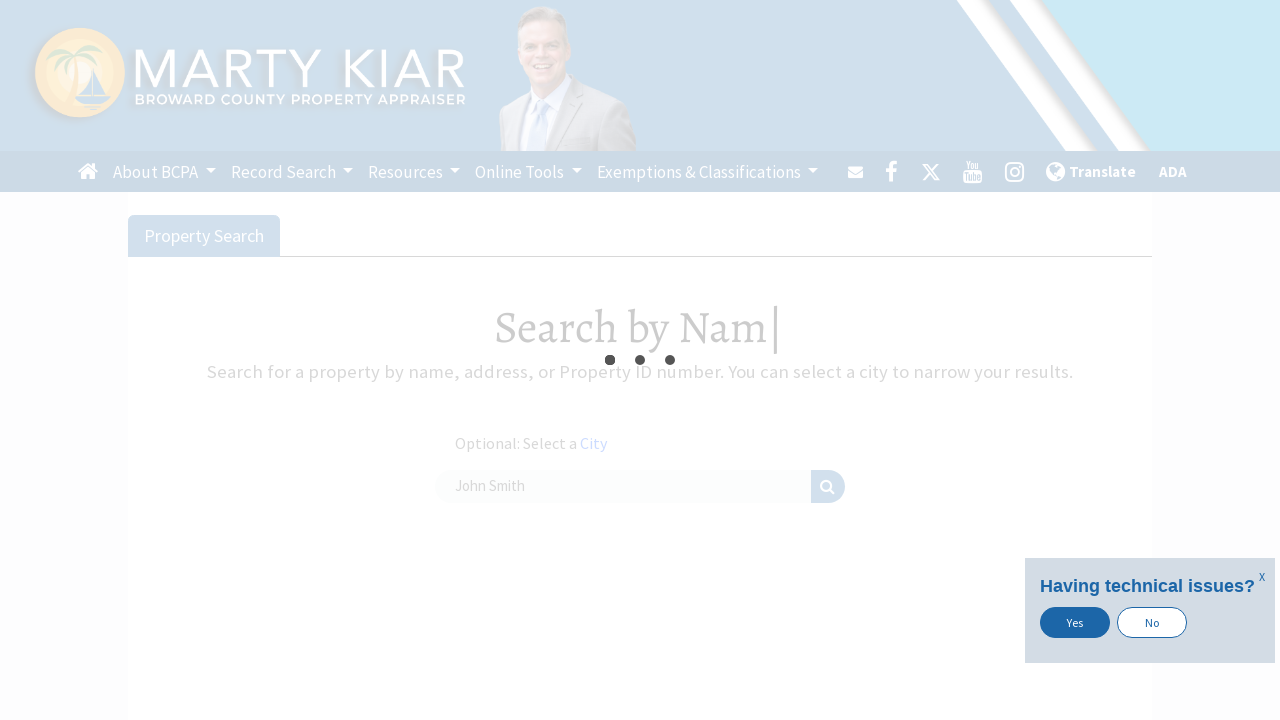

Search results table appeared with property records
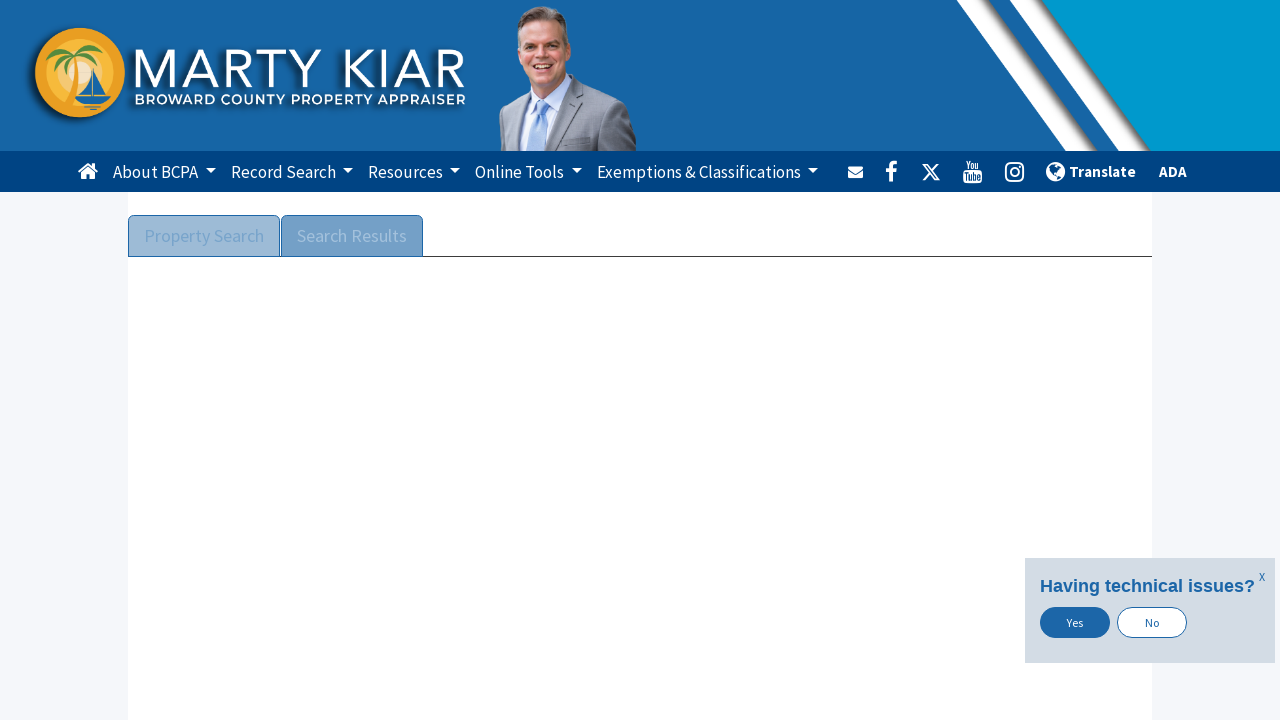

Next button found for pagination
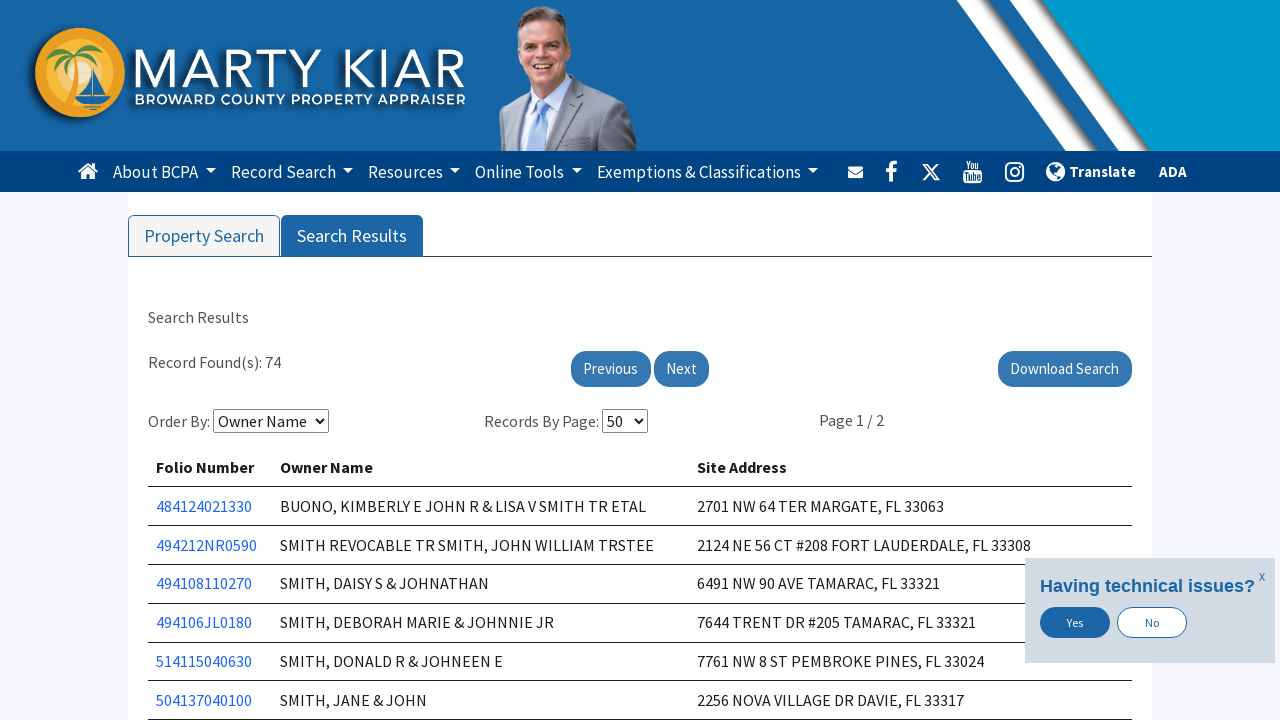

Clicked Next button to navigate to additional results
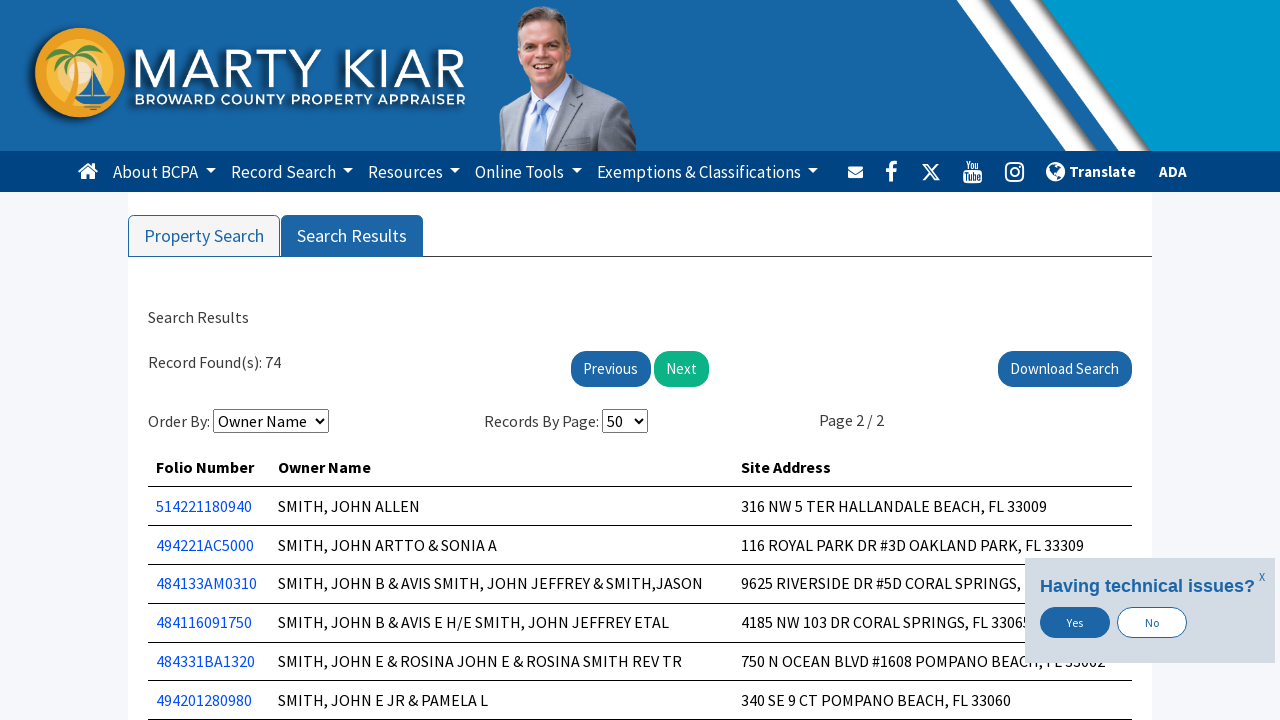

Waited 3 seconds for new results page to load
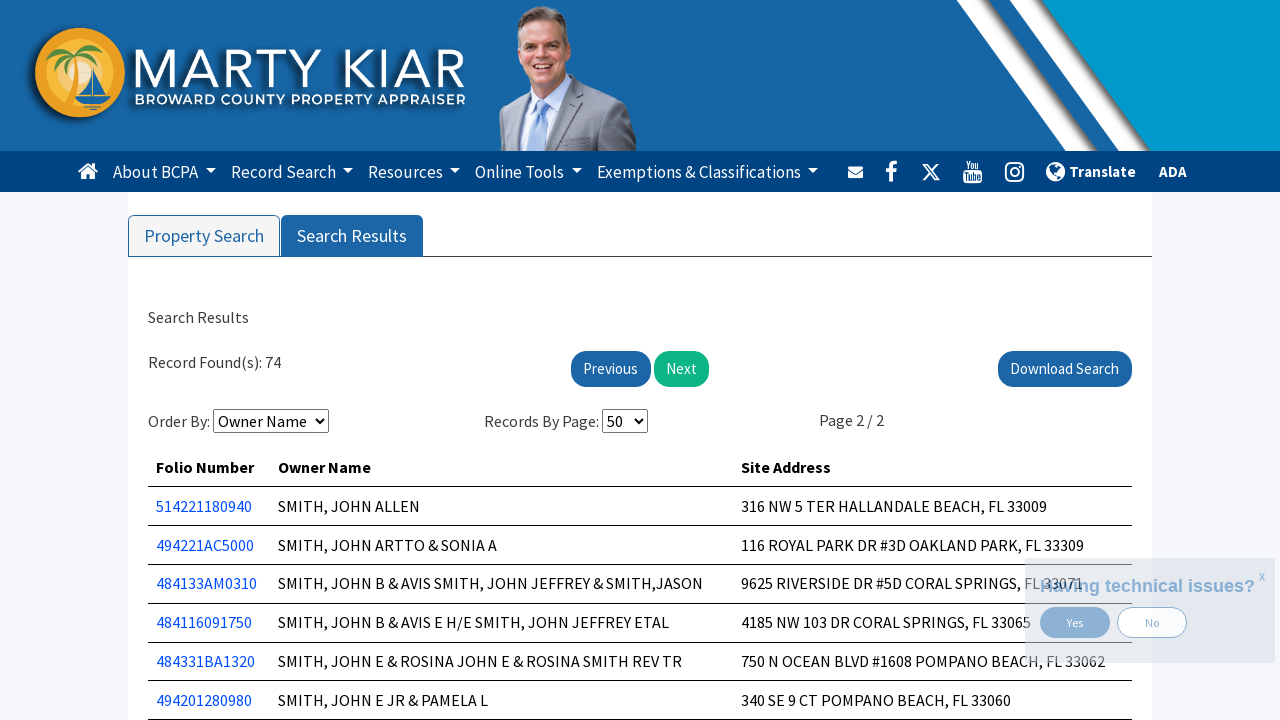

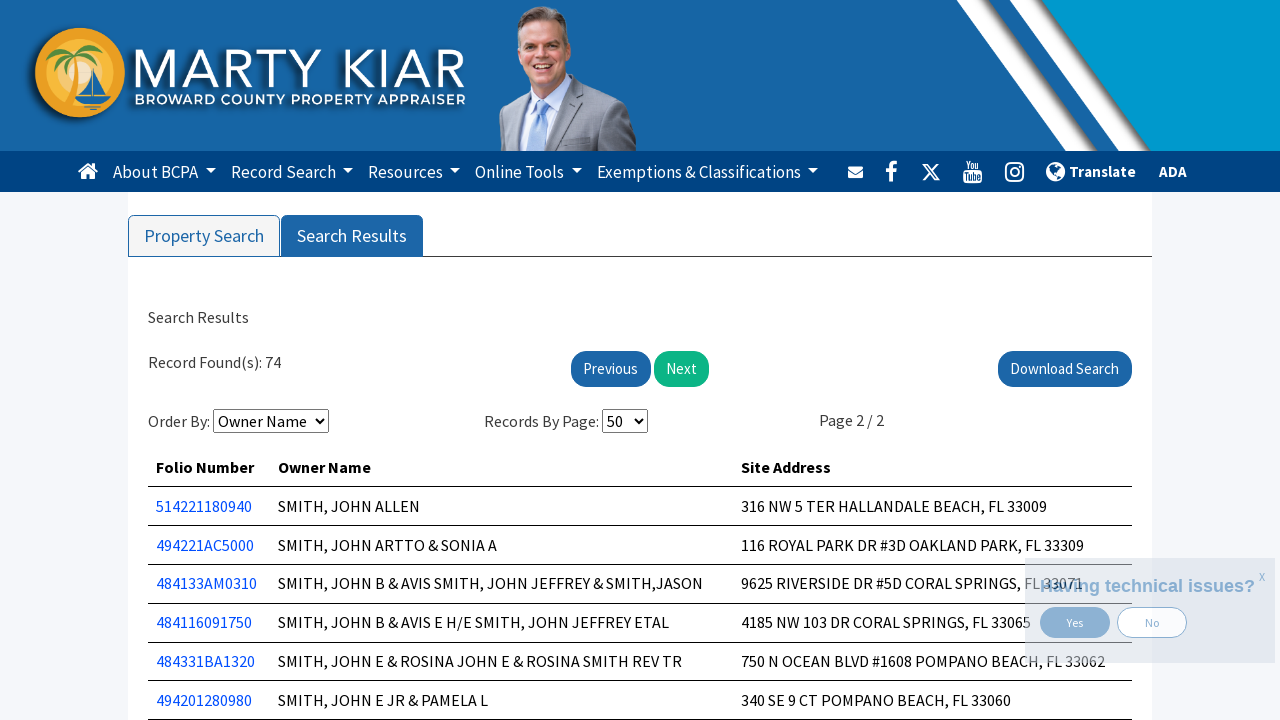